Navigates to the Form Authentication page and verifies the h2 heading text is "Login Page"

Starting URL: https://the-internet.herokuapp.com/

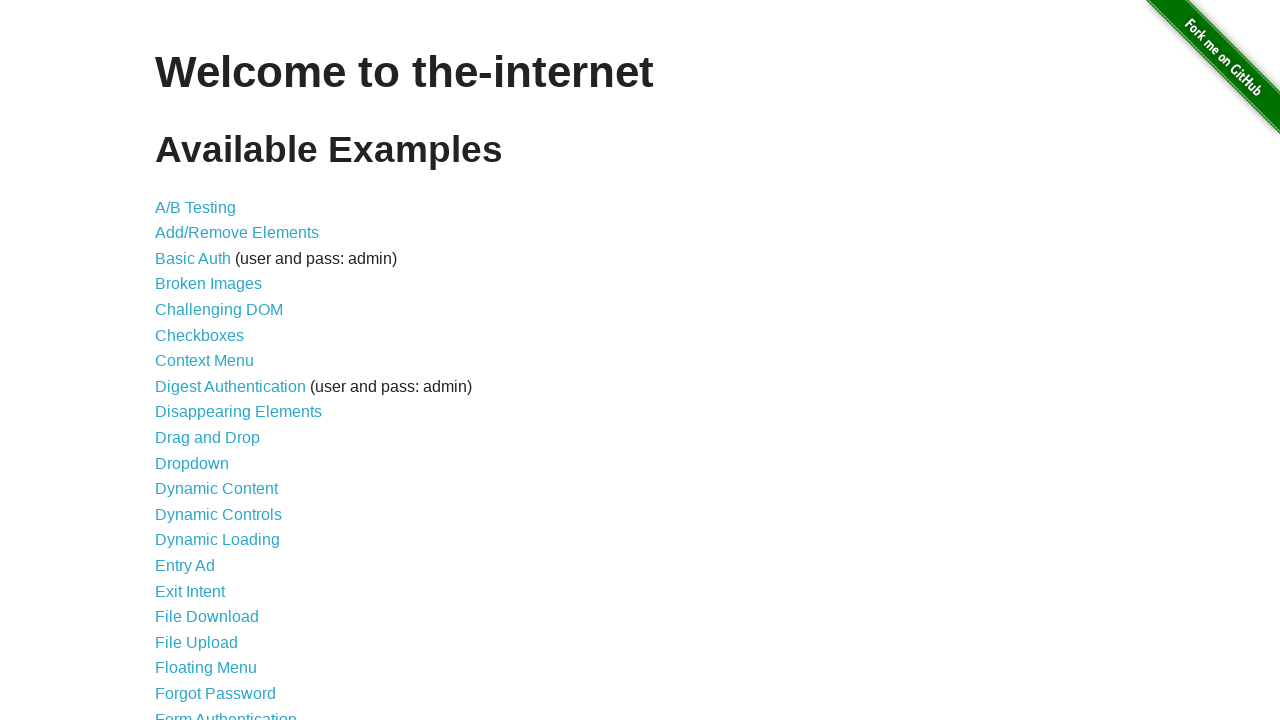

Clicked on Form Authentication link at (226, 712) on xpath=//*[@id="content"]/ul/li[21]/a
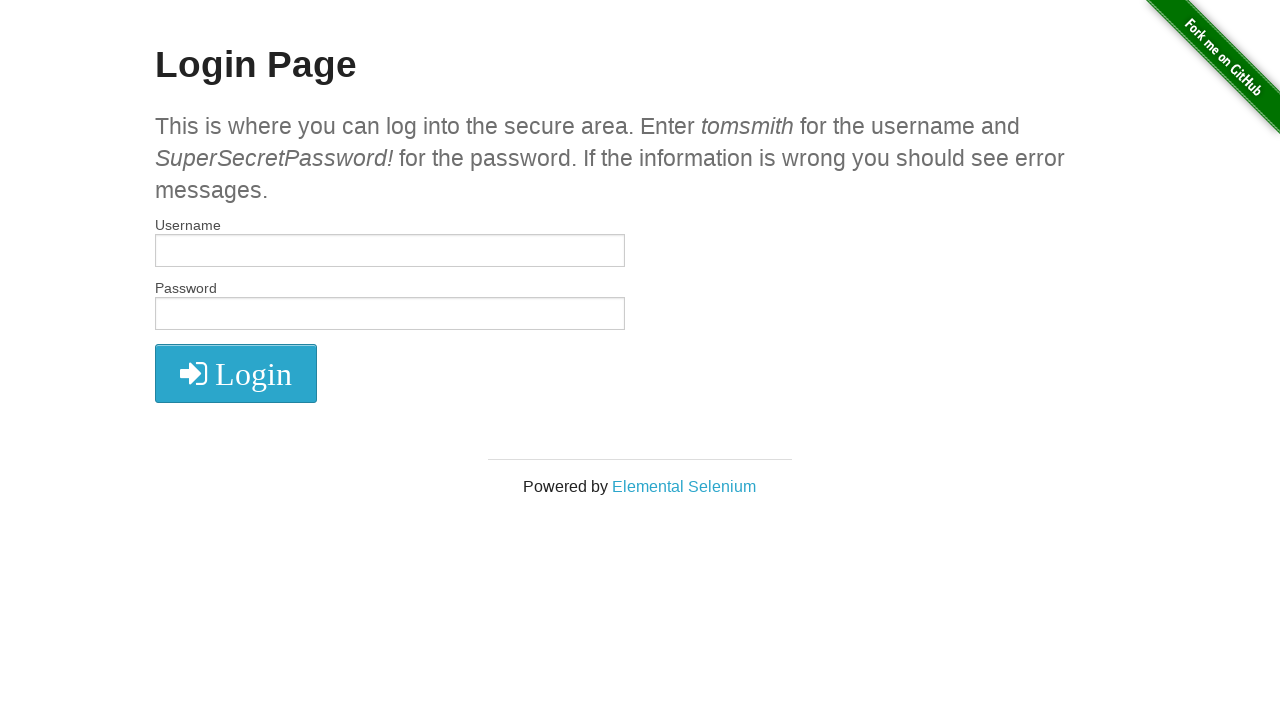

h2 heading element is visible
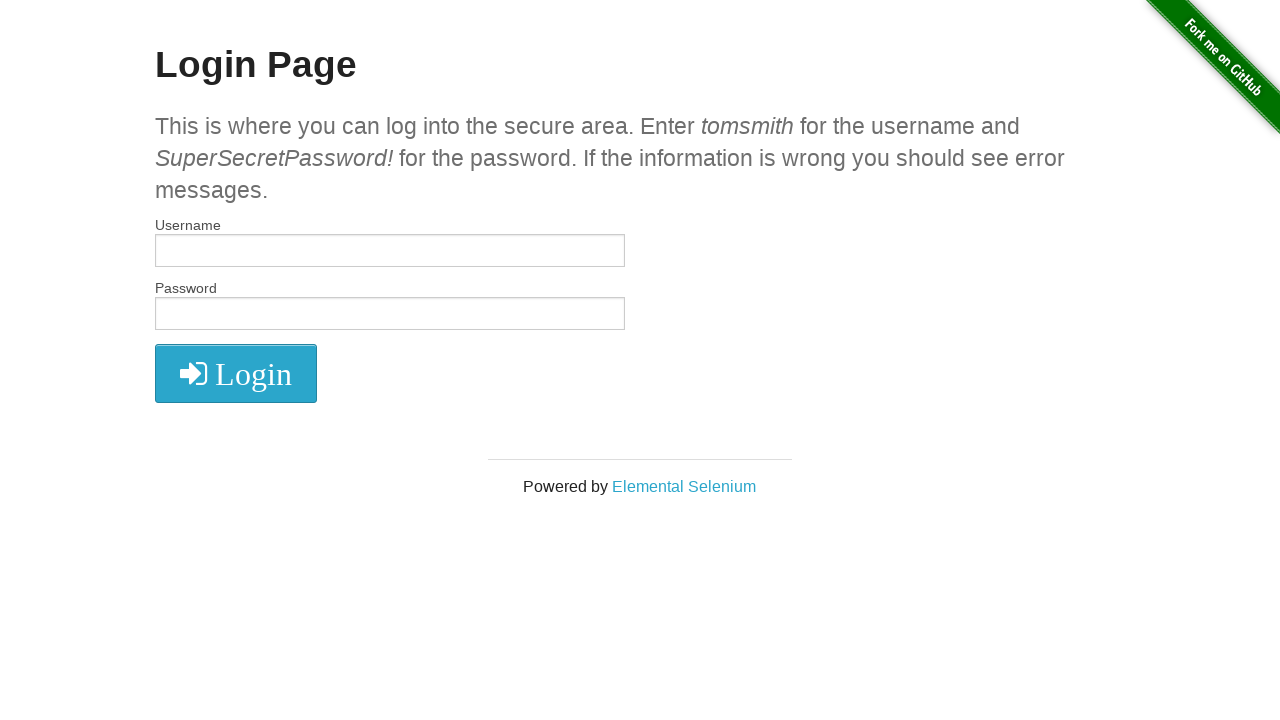

Verified h2 heading text is 'Login Page'
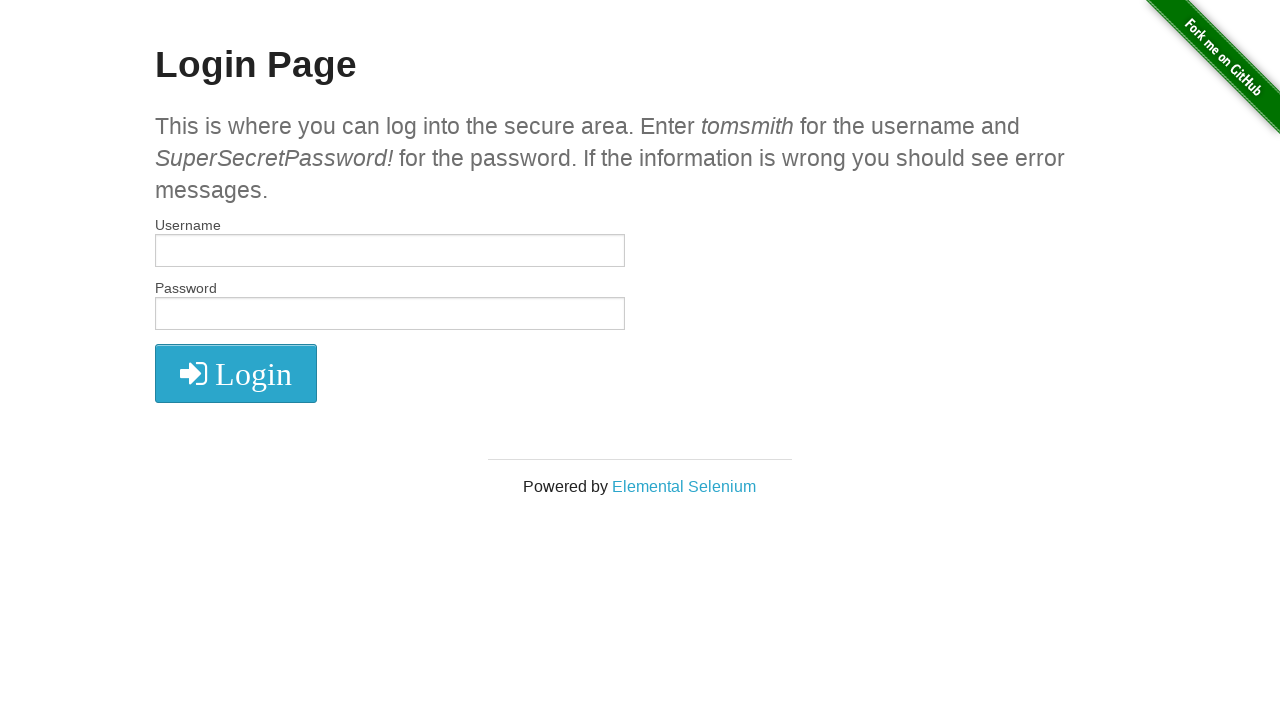

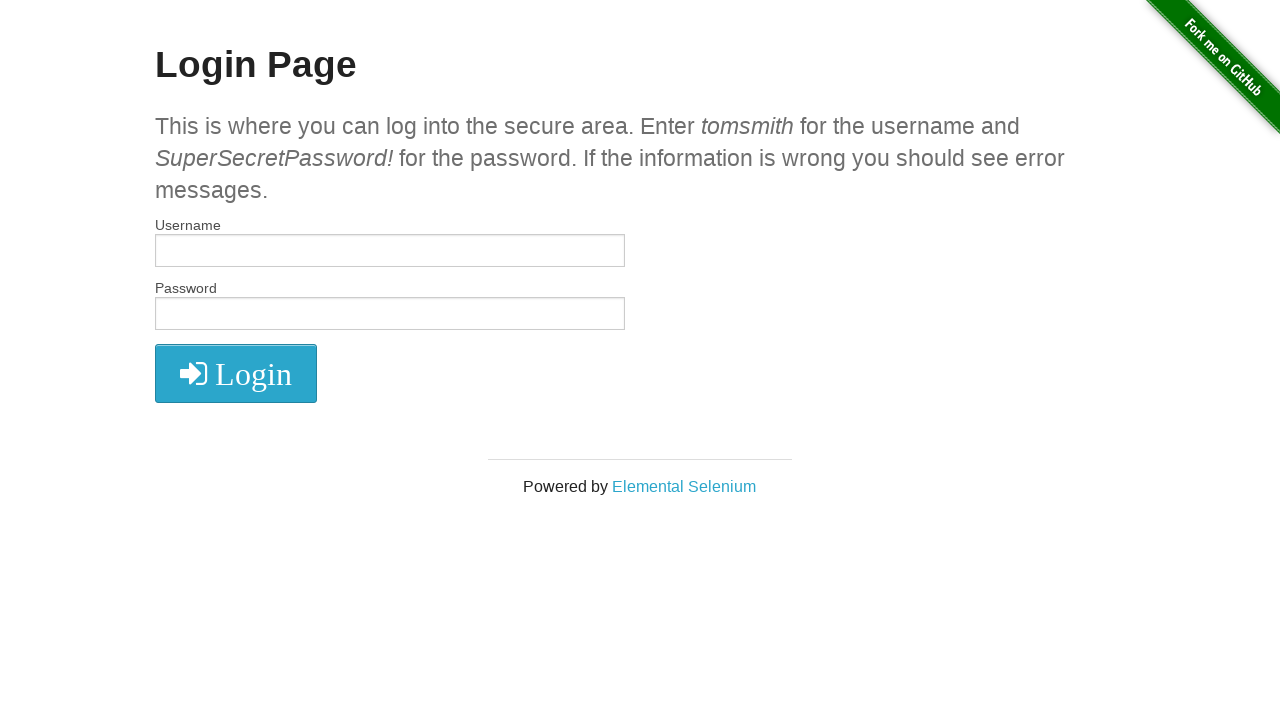